Tests form interaction by filling a name field using JavaScript, clicking a start button, and scrolling to a product table element on a test automation practice page.

Starting URL: https://testautomationpractice.blogspot.com/

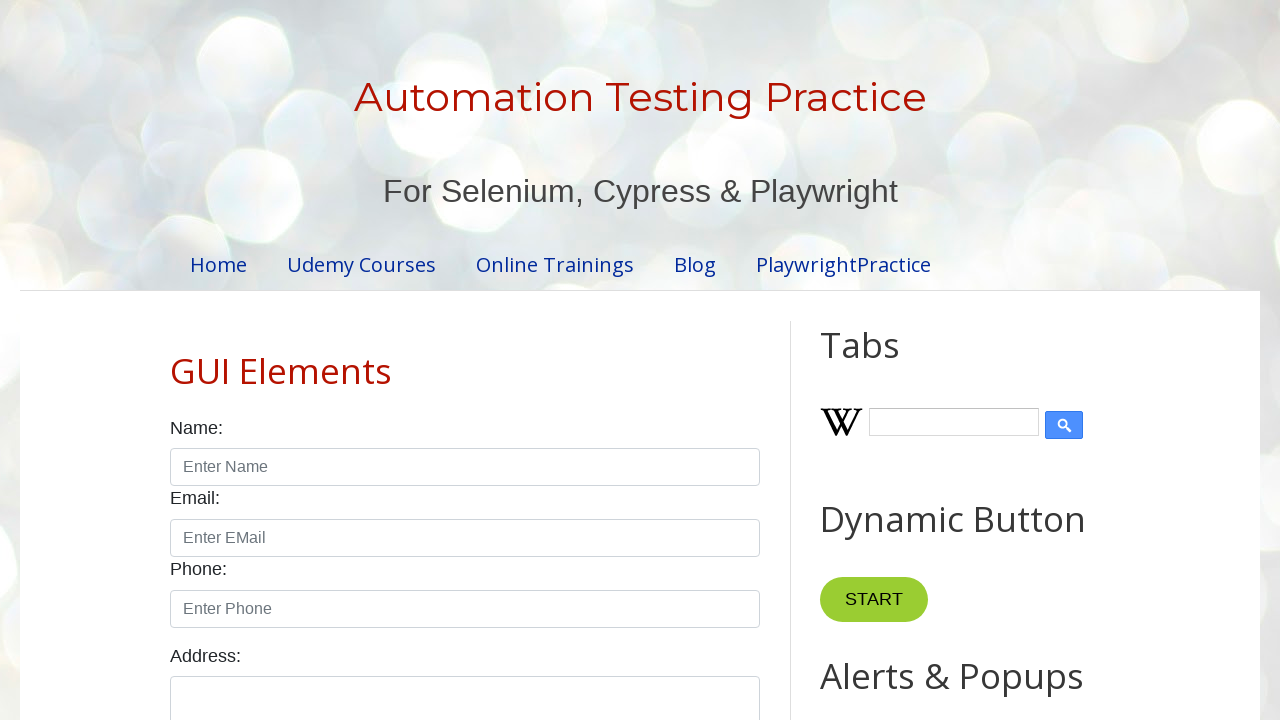

Filled name input field with 'vikas' on input#name
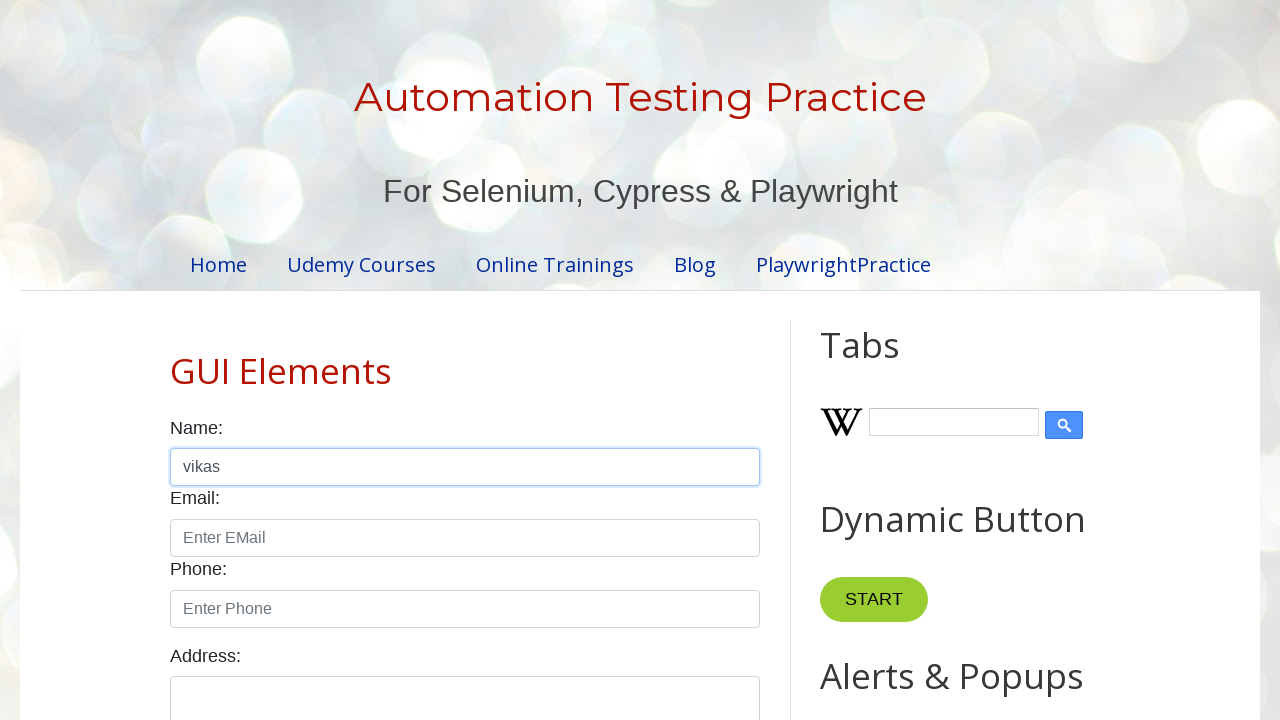

Clicked the start button at (874, 600) on button[name='start']
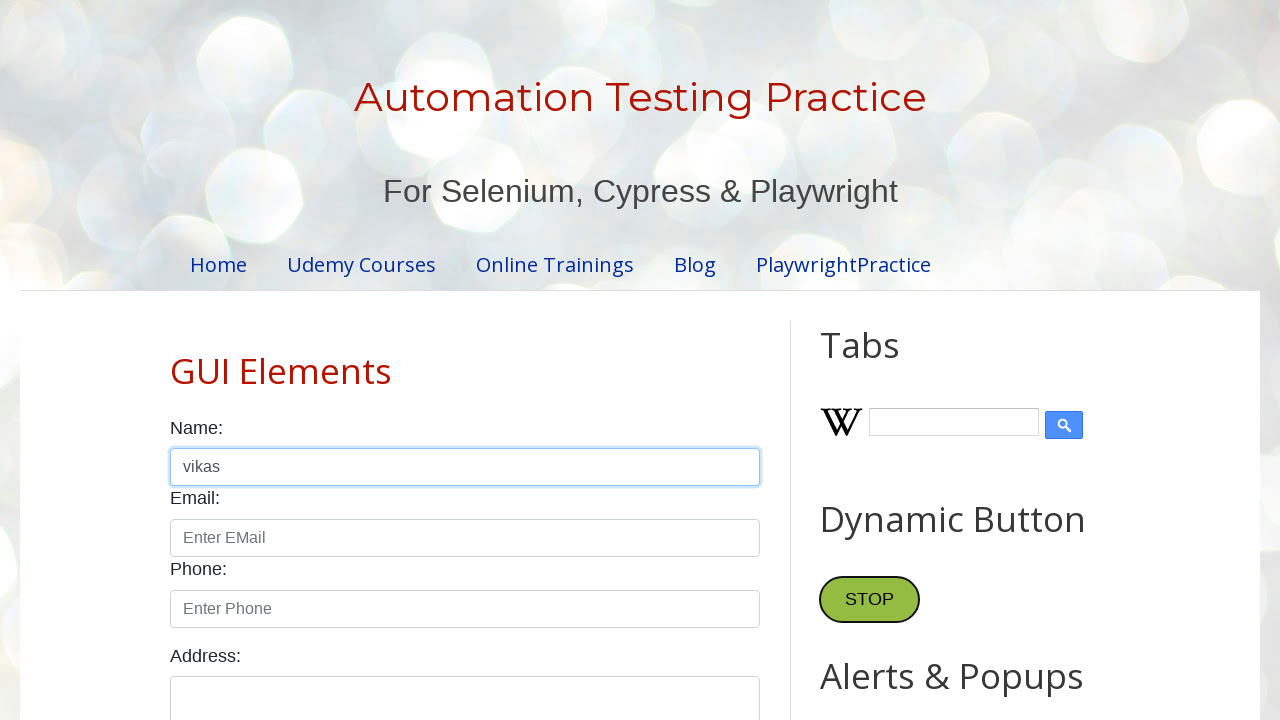

Waited 2 seconds for actions to complete
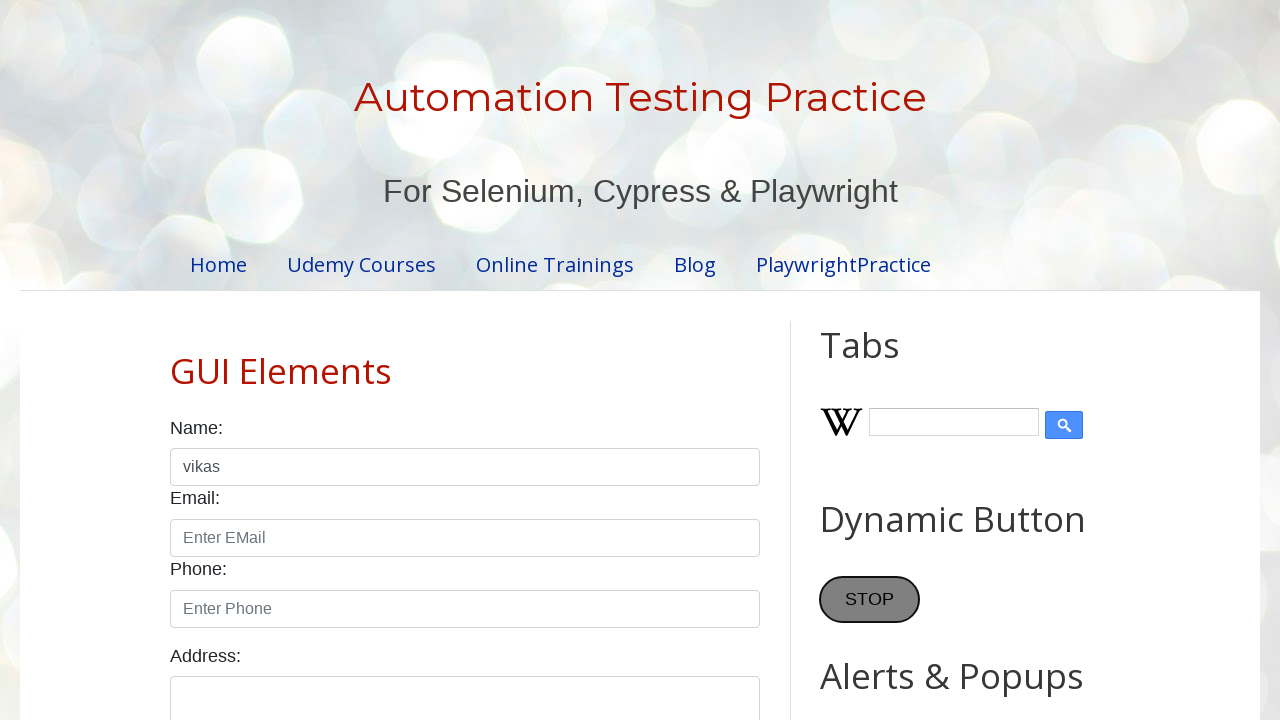

Located product table header element
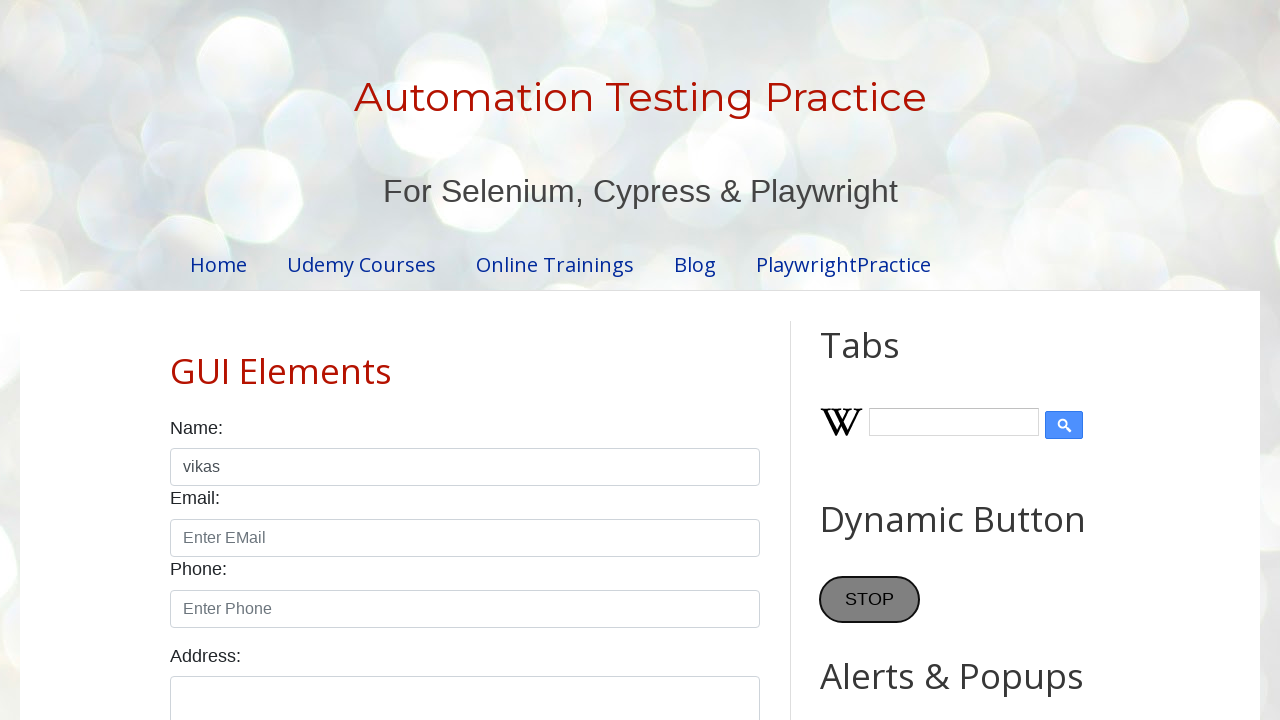

Scrolled to product table header element
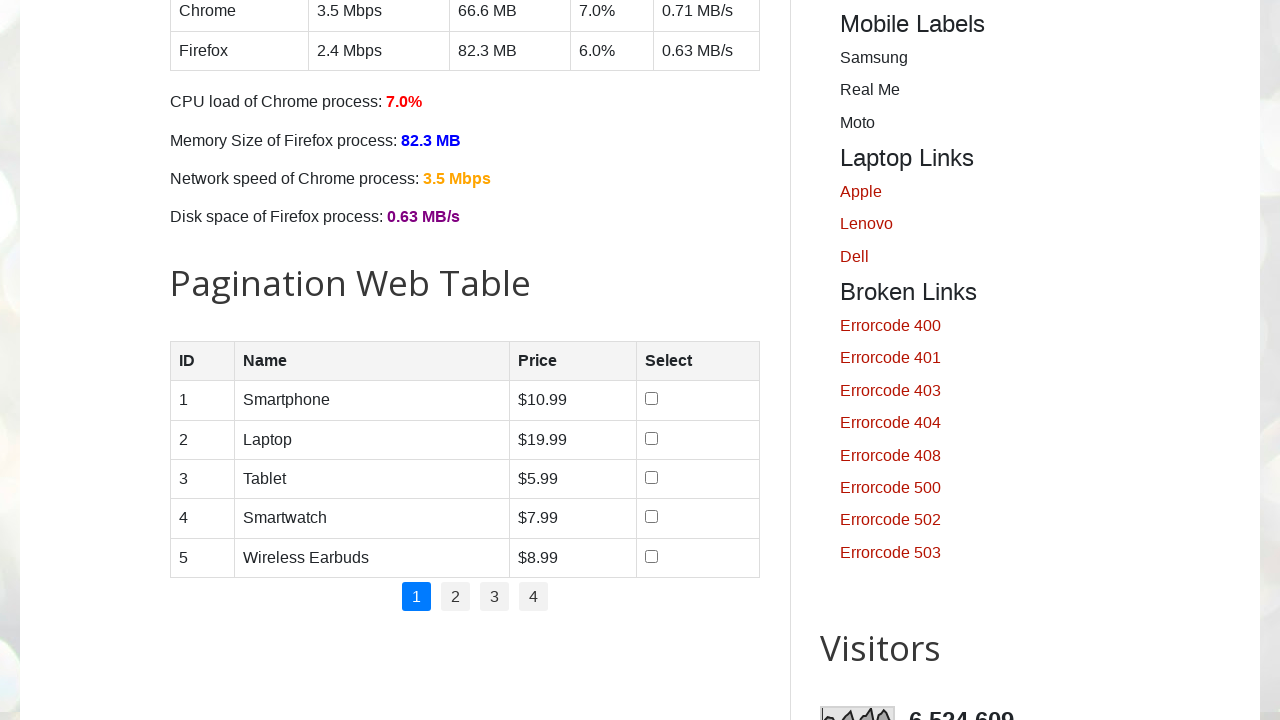

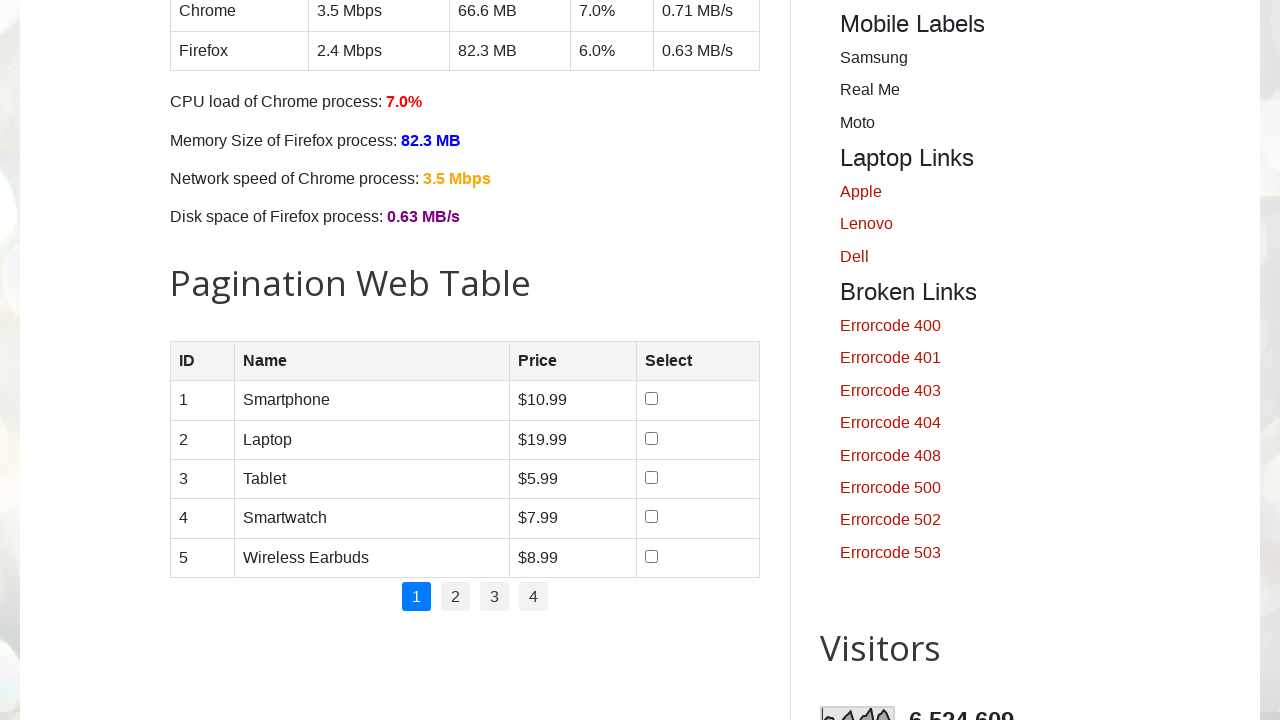